Tests alert popup handling by clicking a button that triggers an alert and accepting it

Starting URL: http://winstoncastillo.com/ejercicios/atoc.html

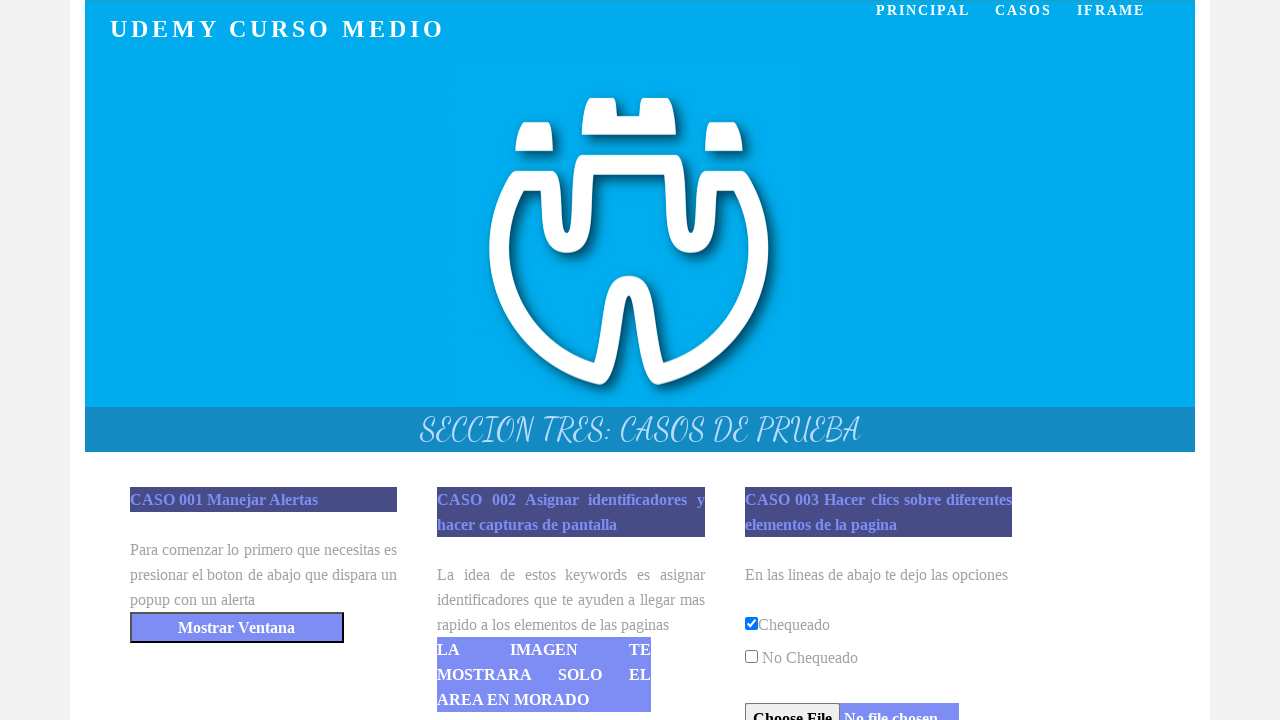

Navigated to alert popup test page
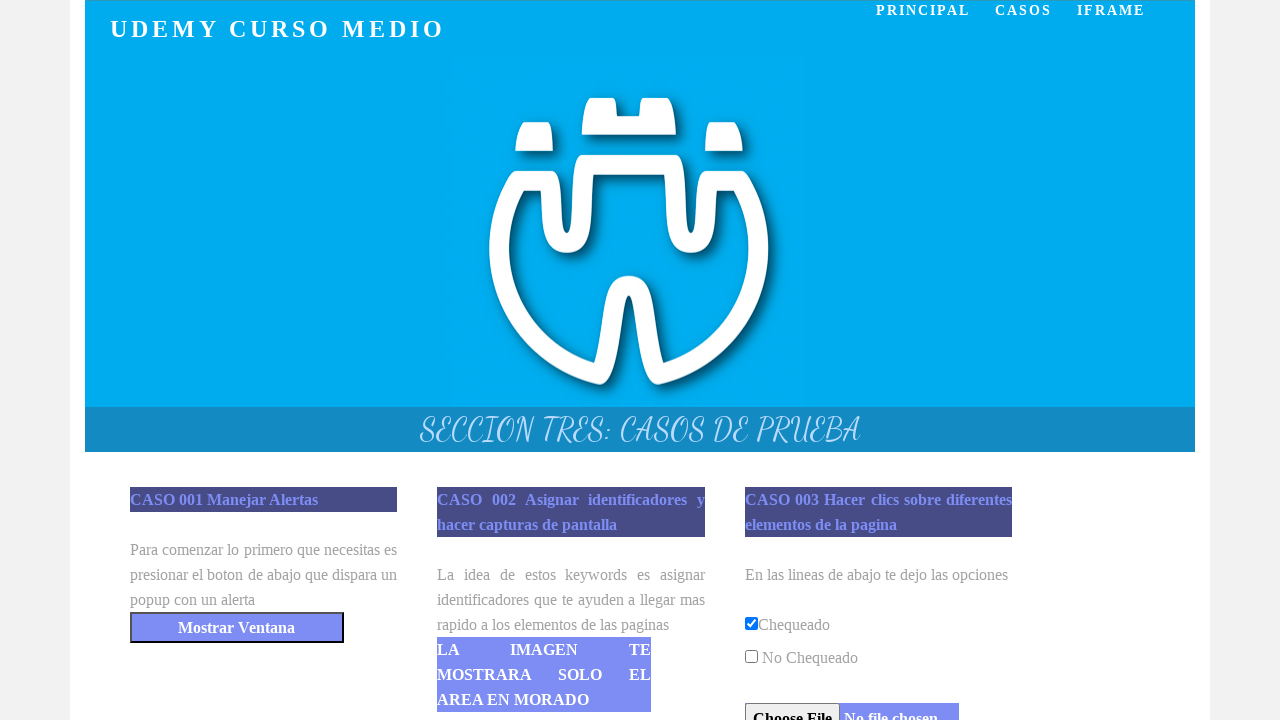

Clicked button to trigger alert popup at (237, 628) on #testCasesAtoC > p:nth-child(2) > button
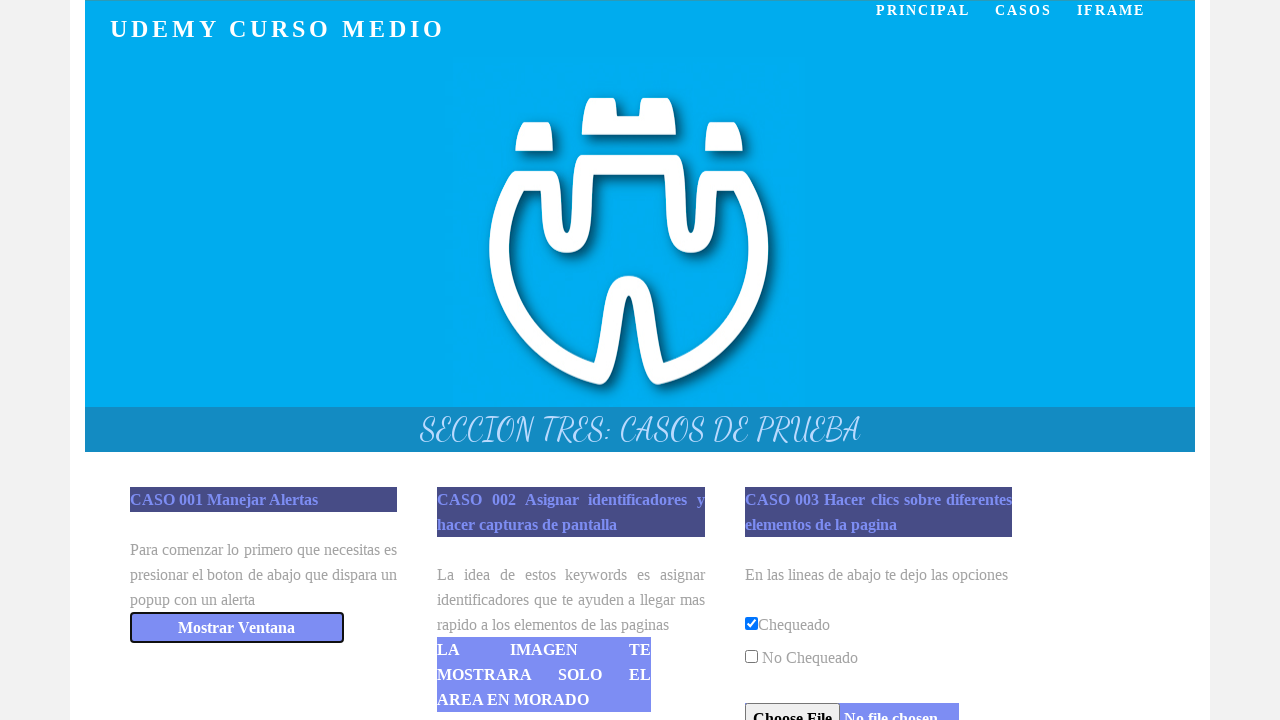

Alert popup accepted
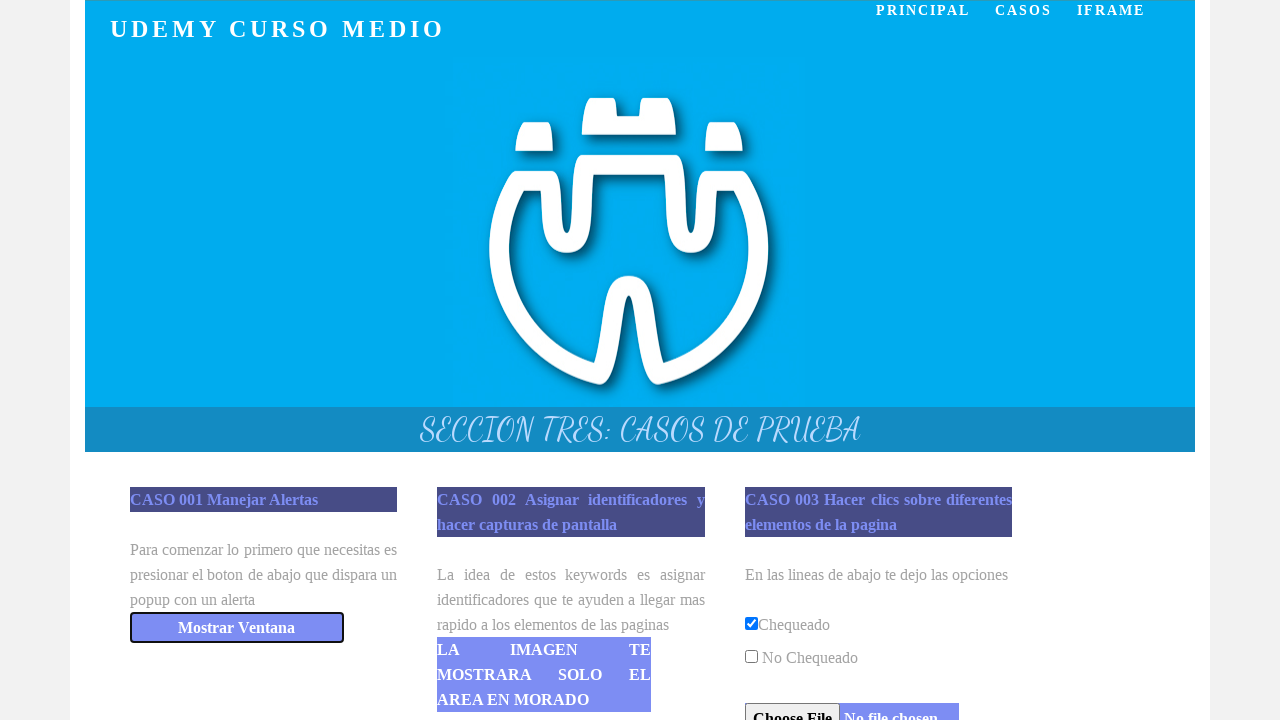

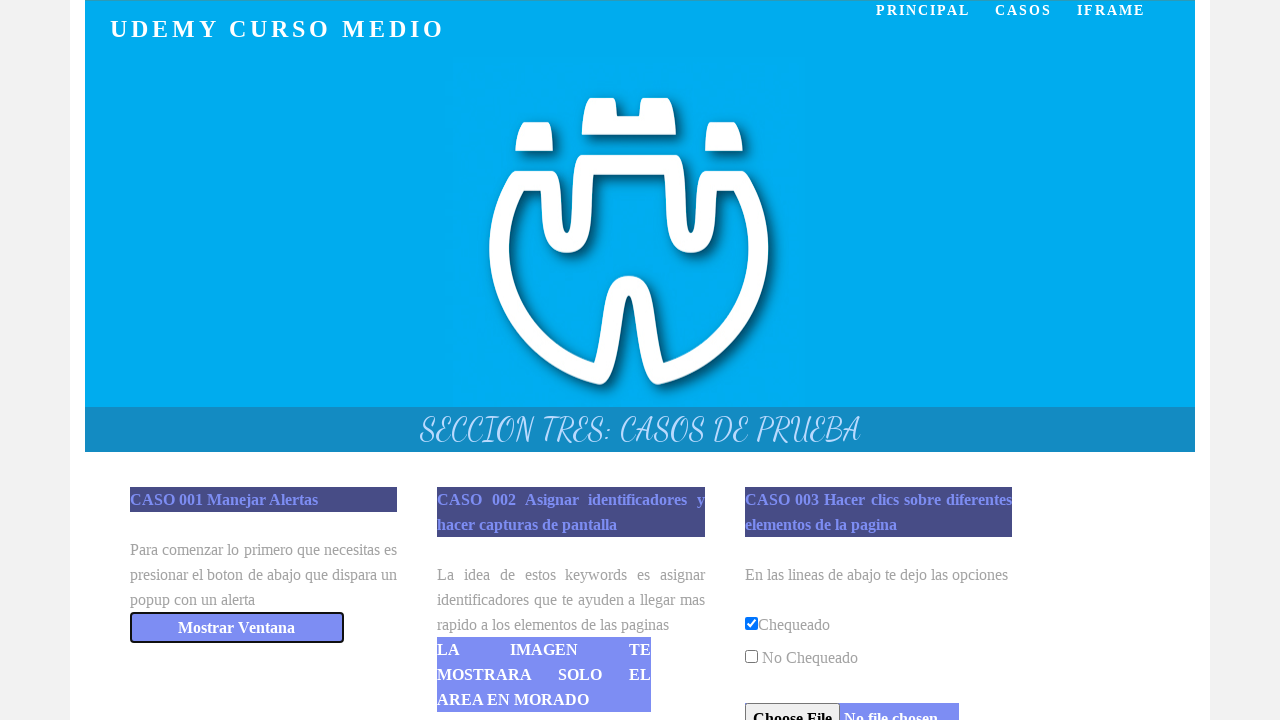